Tests dynamic loading functionality by clicking a start button and waiting for a finish message to appear, then verifying the message text says "Hello World!"

Starting URL: http://the-internet.herokuapp.com/dynamic_loading/2

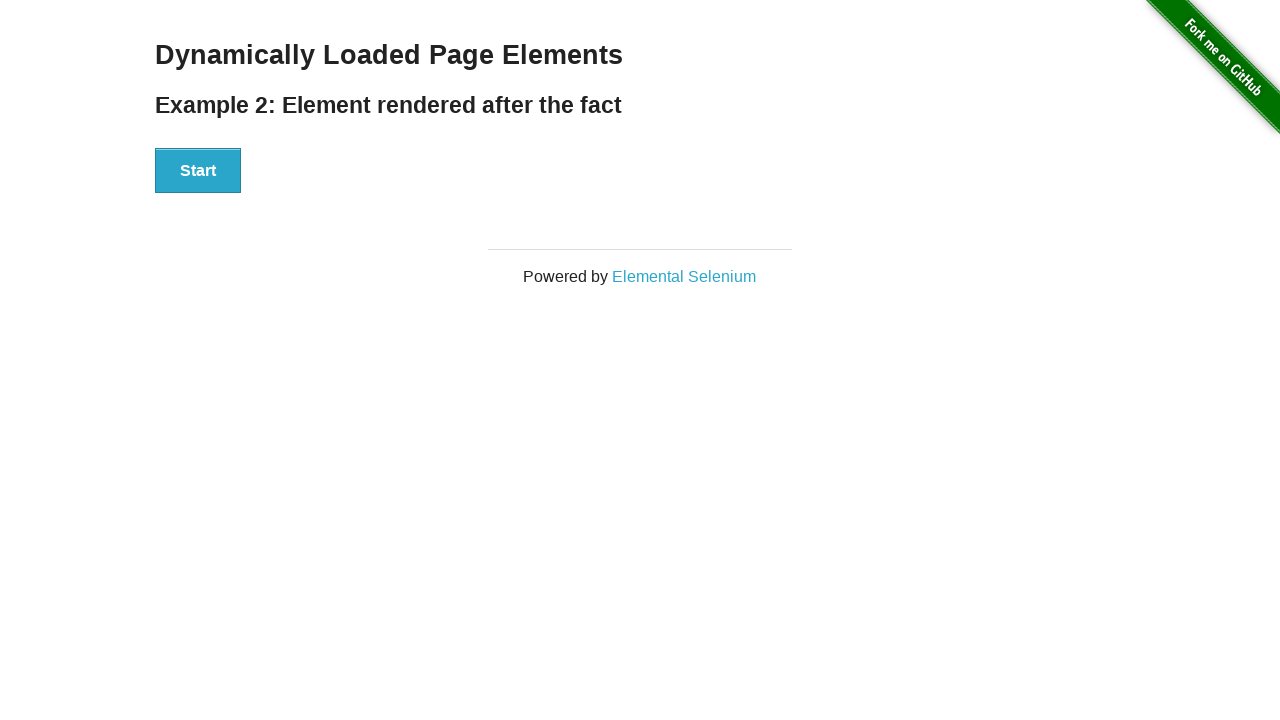

Clicked start button to trigger dynamic loading at (198, 171) on #start button
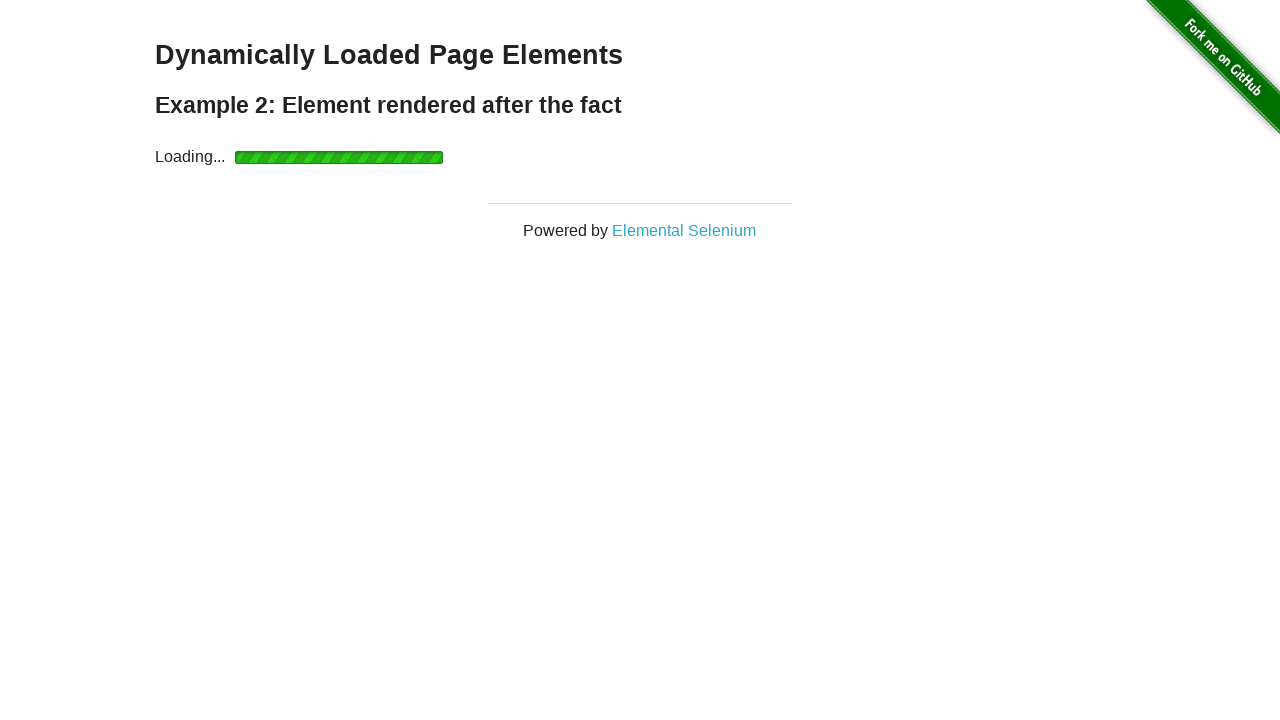

Finish element became visible after dynamic loading completed
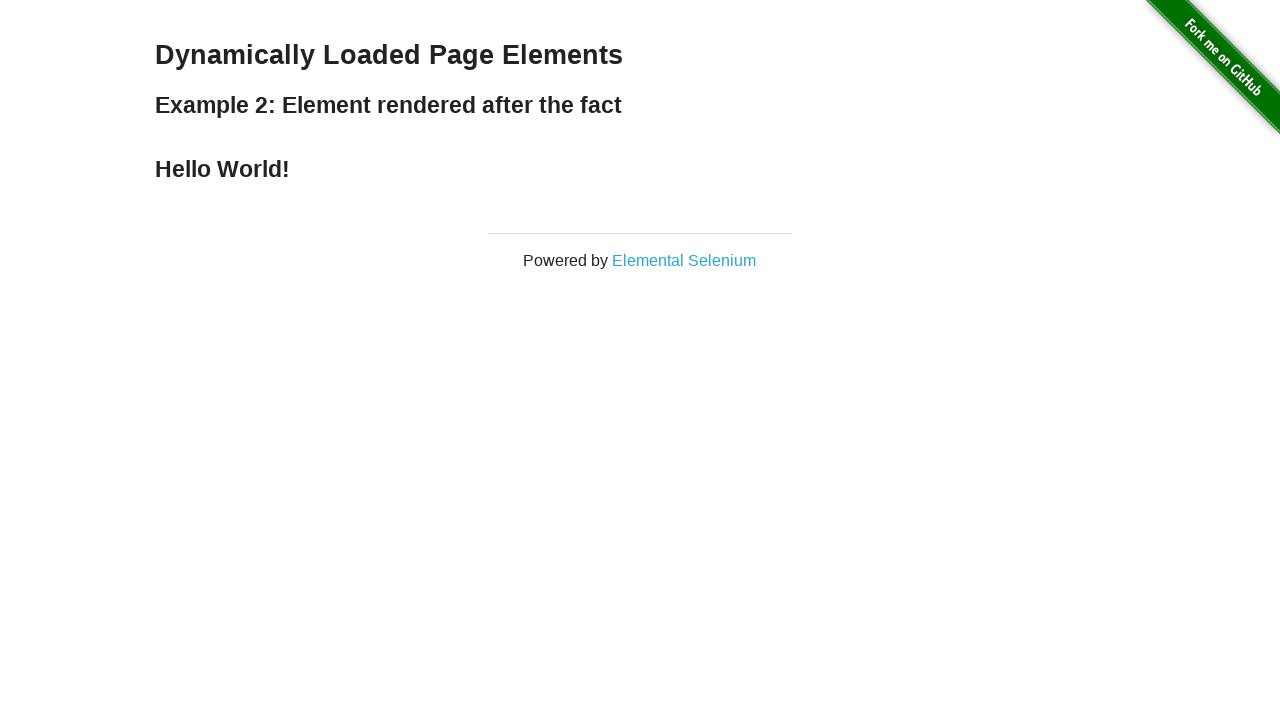

Retrieved finish element text content
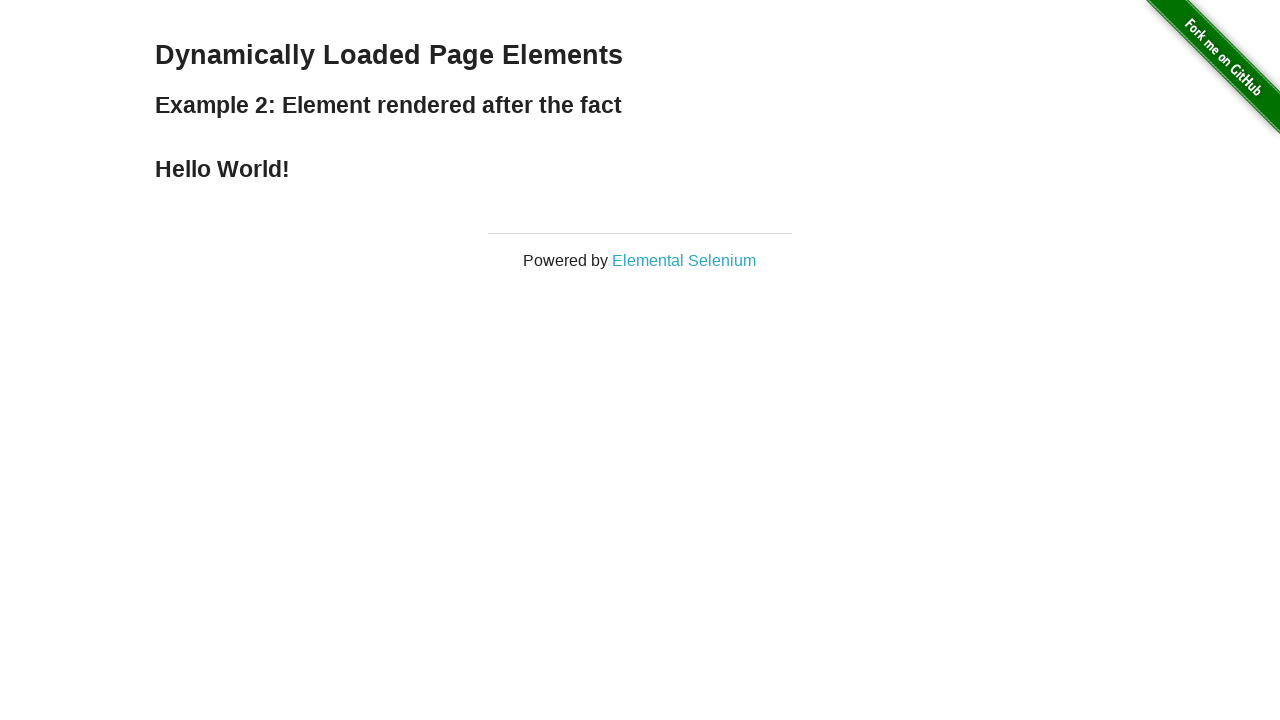

Verified finish message text is 'Hello World!'
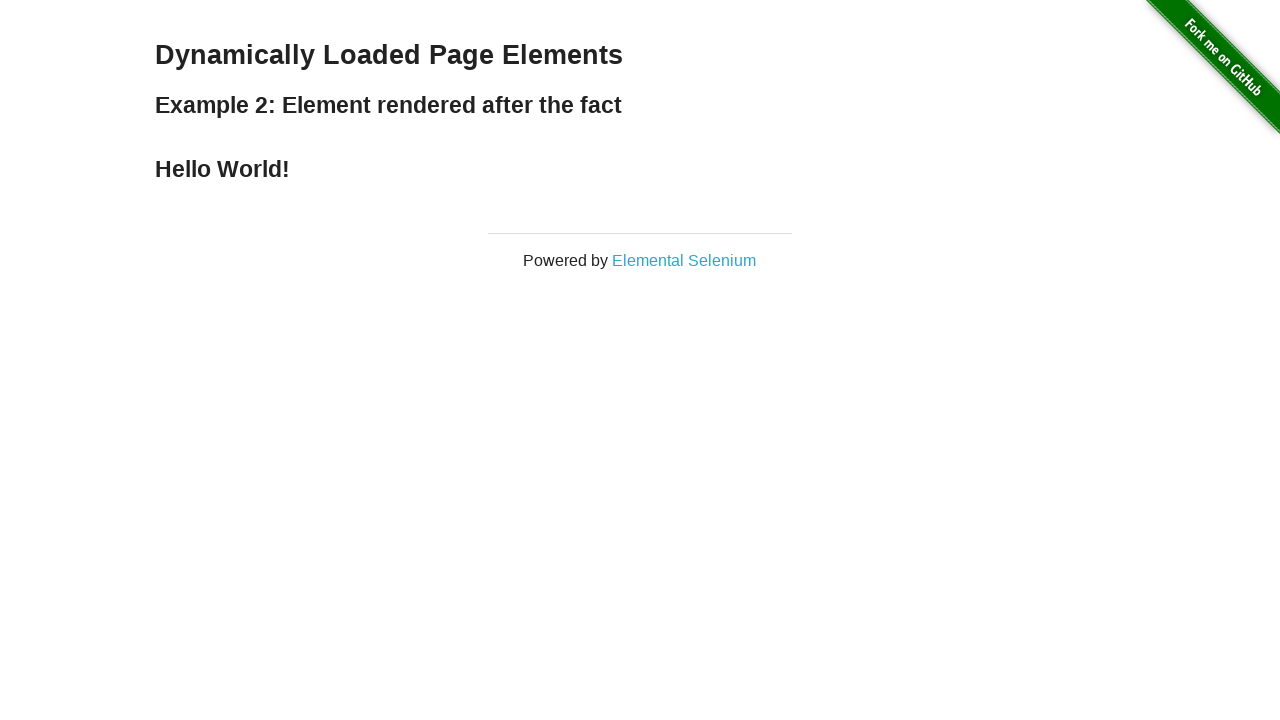

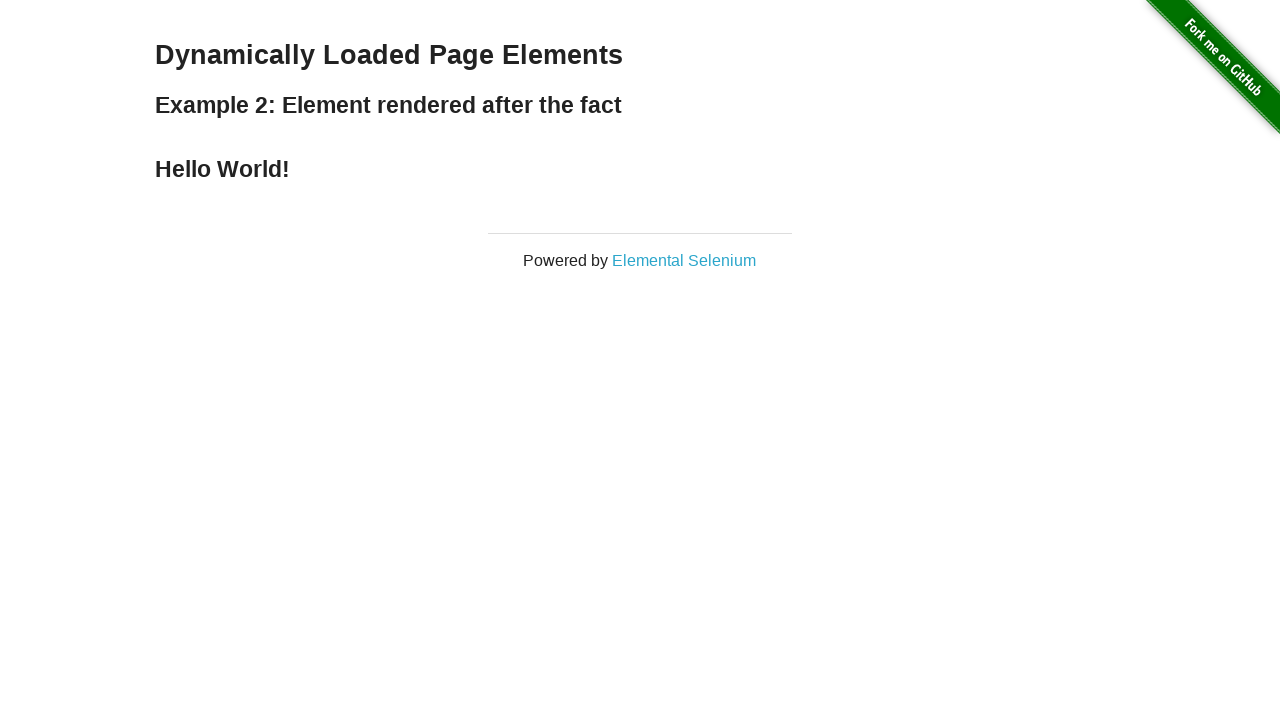